Clicks on the Sign In link on the Rediff.com homepage

Starting URL: https://rediff.com

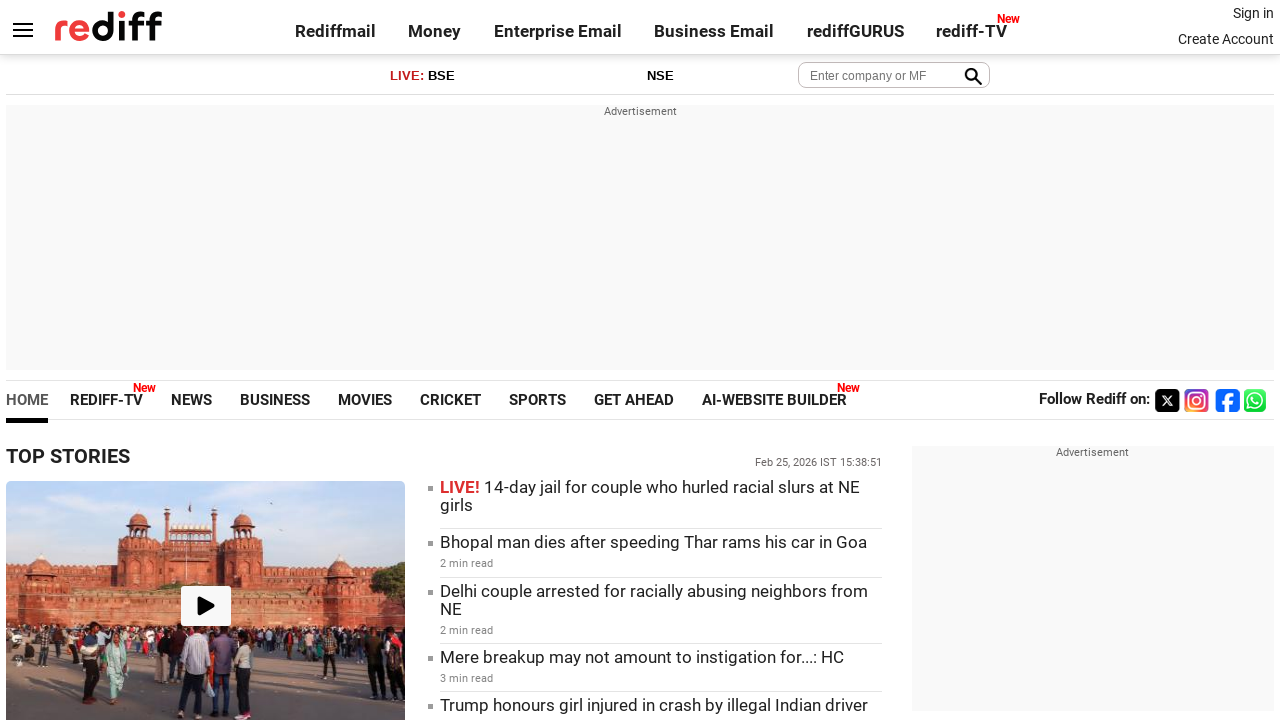

Clicked on the Sign In link on Rediff.com homepage at (1253, 13) on .signin
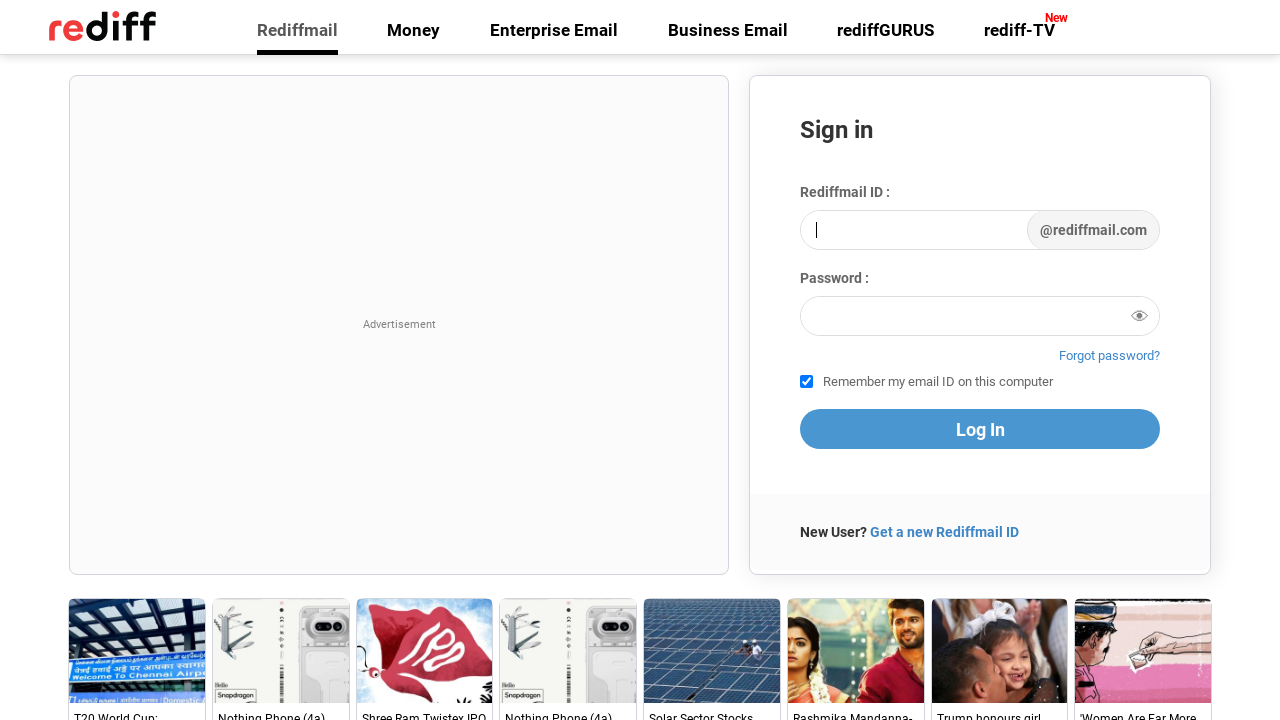

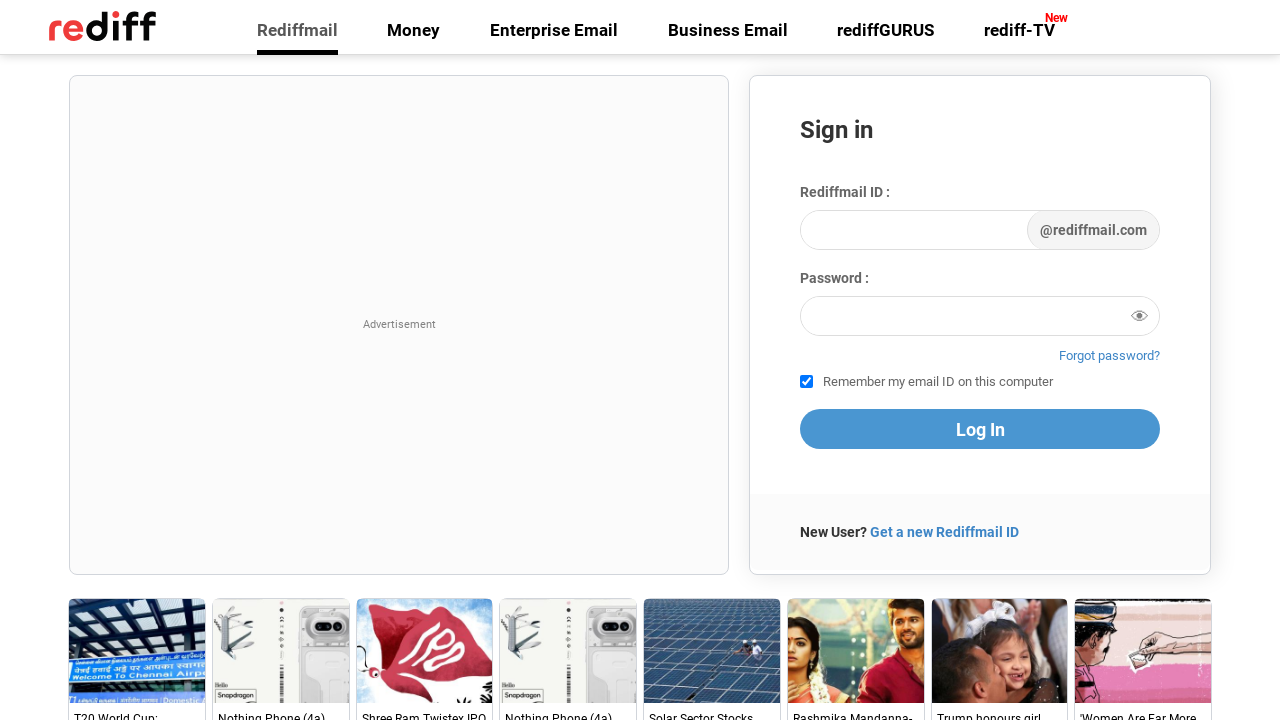